Tests frame switching functionality by interacting with form elements in the main page and multiple iframes, including text inputs, dropdowns, radio buttons, and checkboxes

Starting URL: https://www.hyrtutorials.com/p/frames-practice.html

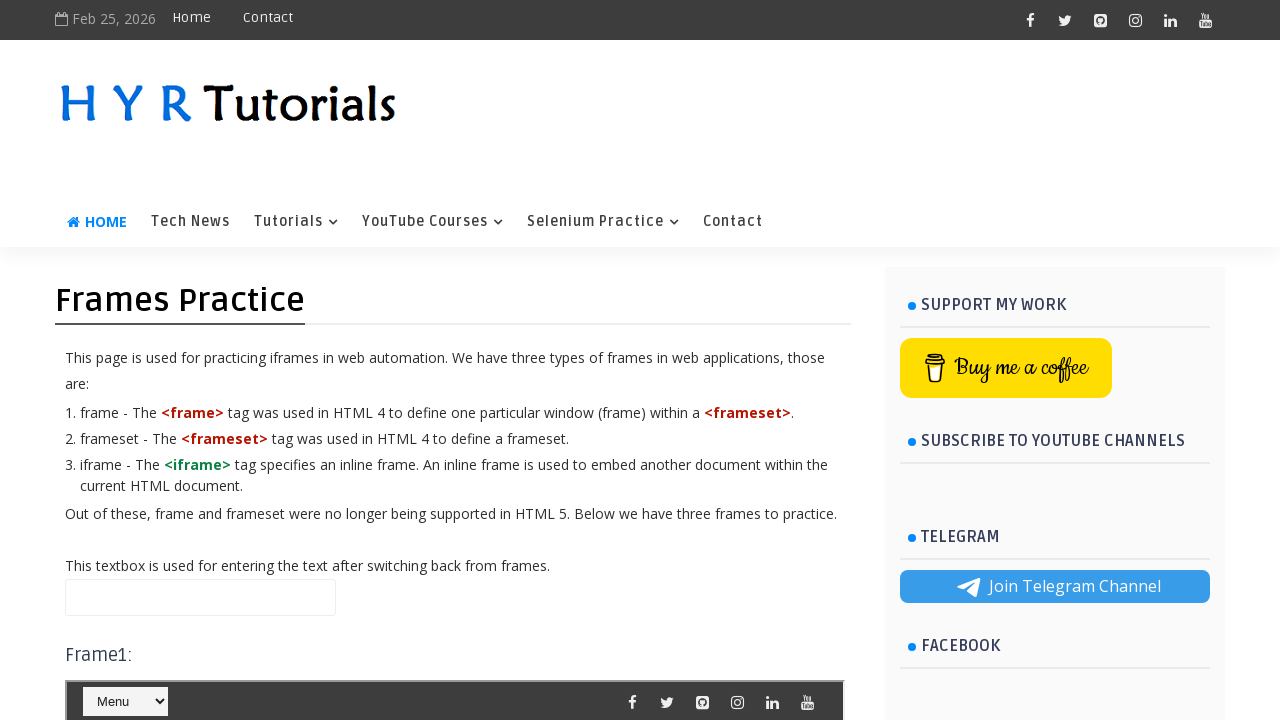

Filled name field with 'tejesh' in main page on #name
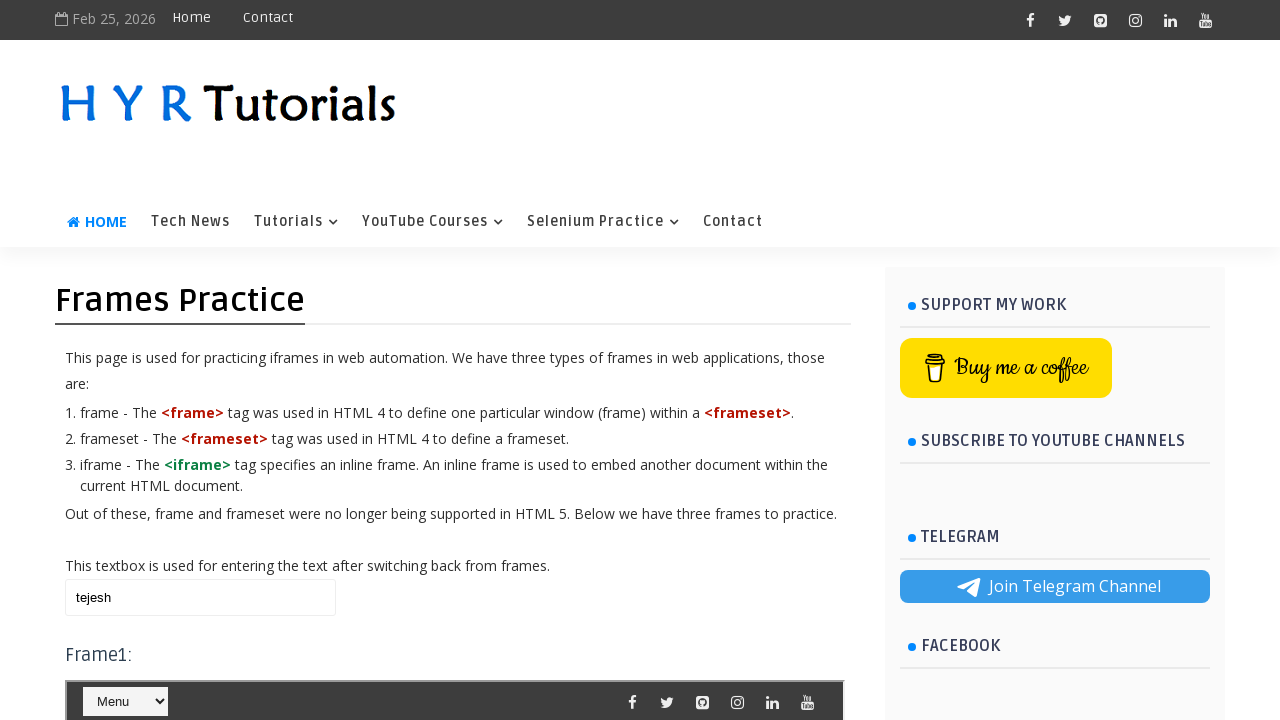

Switched to first frame (frm1)
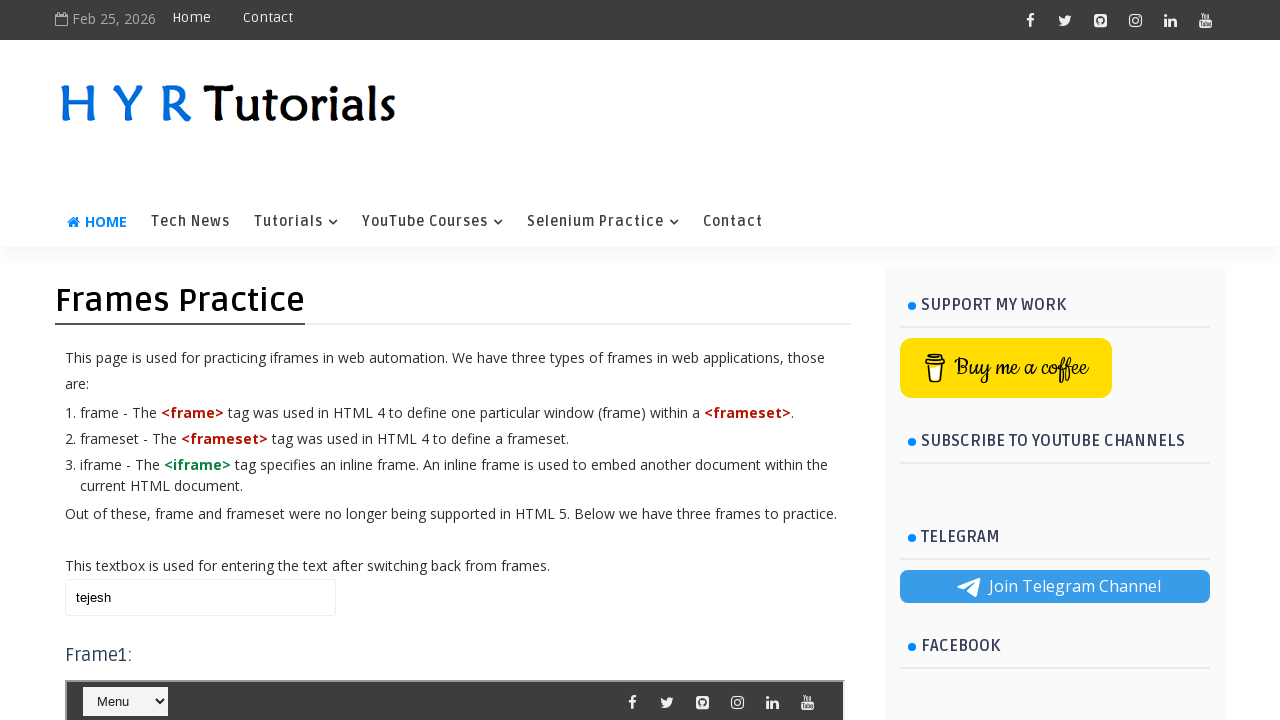

Selected 'Home' from first dropdown in frame1
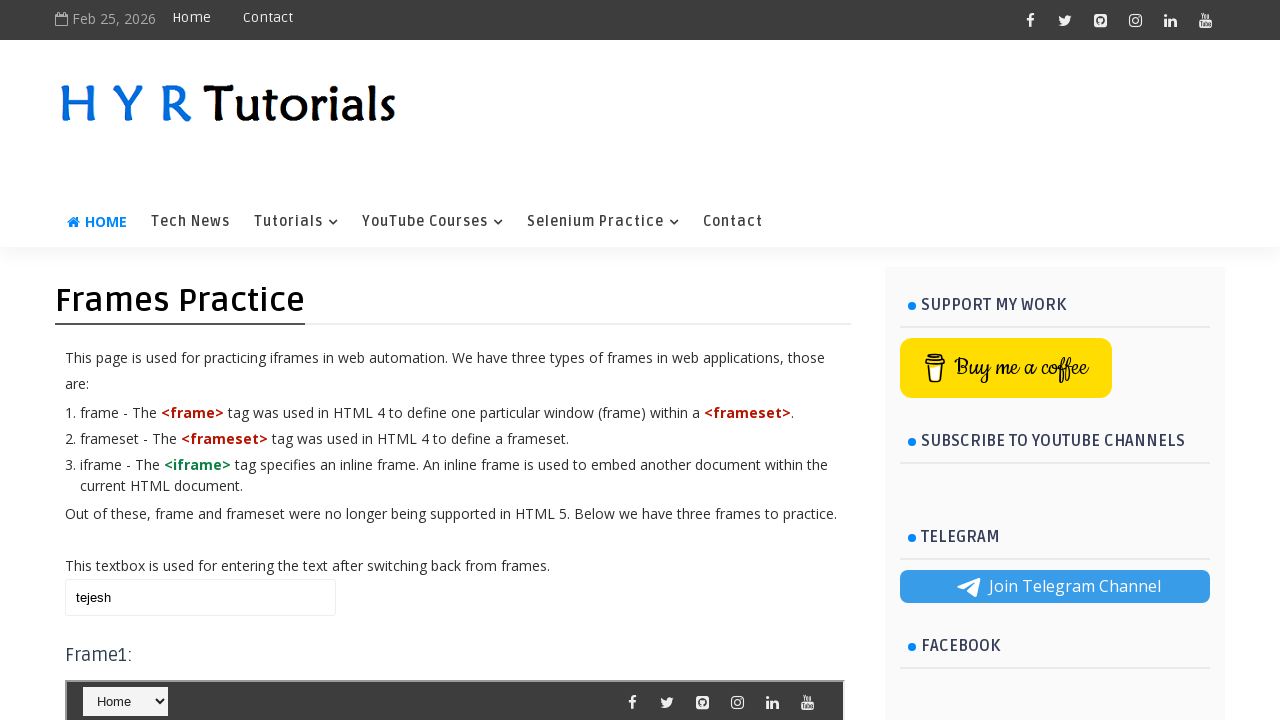

Selected '-- Automation Testing' from second dropdown in frame1
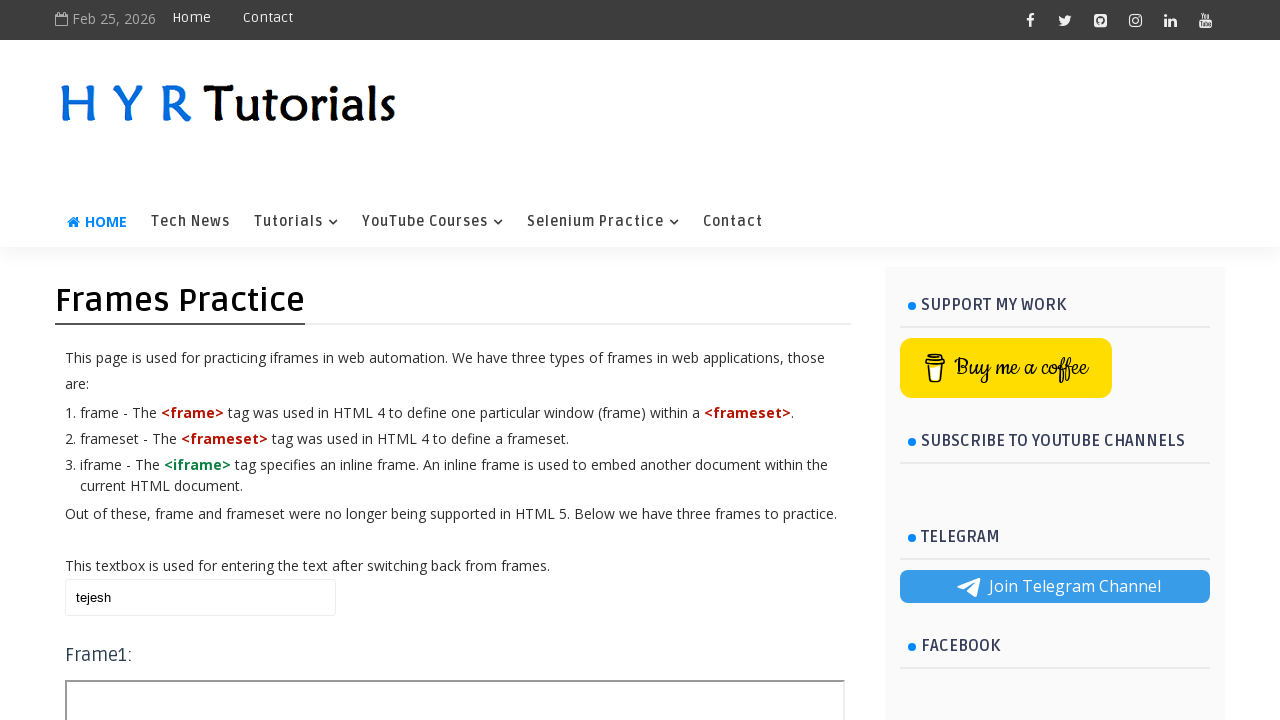

Cleared name field in main page on #name
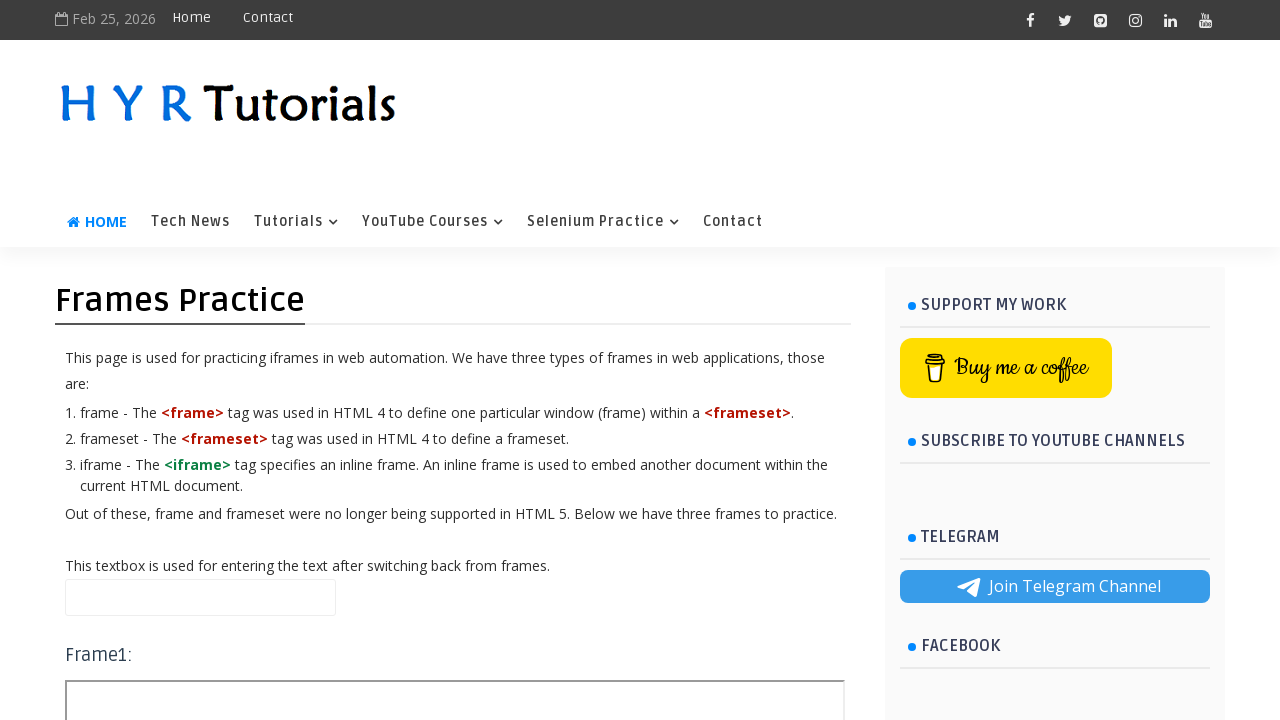

Filled name field with 'bobbili tejesh' in main page on #name
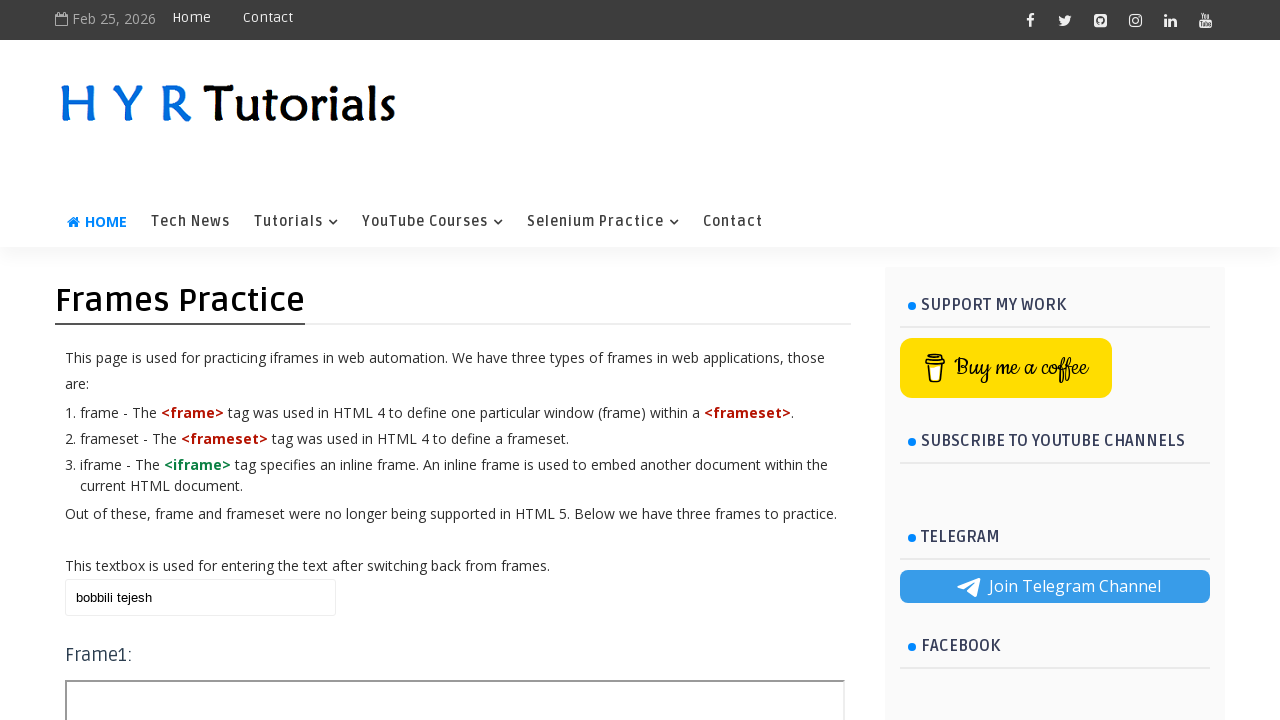

Switched to second frame (frm2)
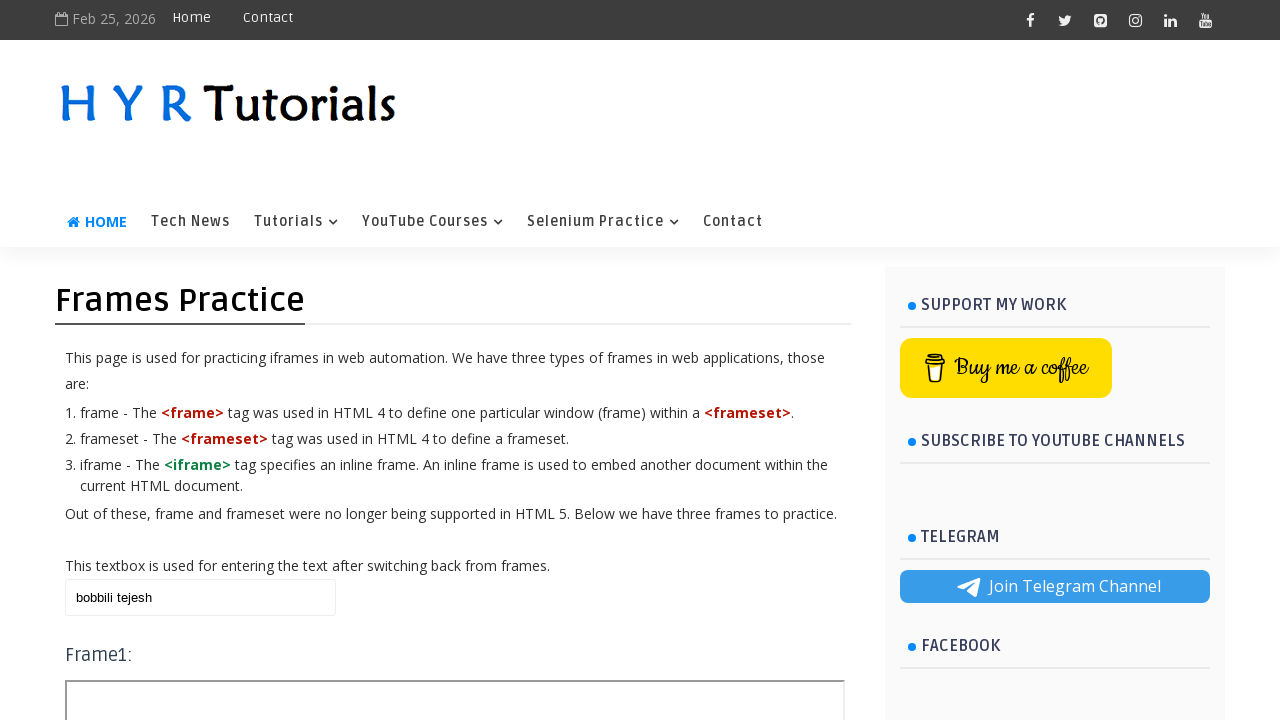

Filled first name field with 'tejesh' in frame2 on #firstName
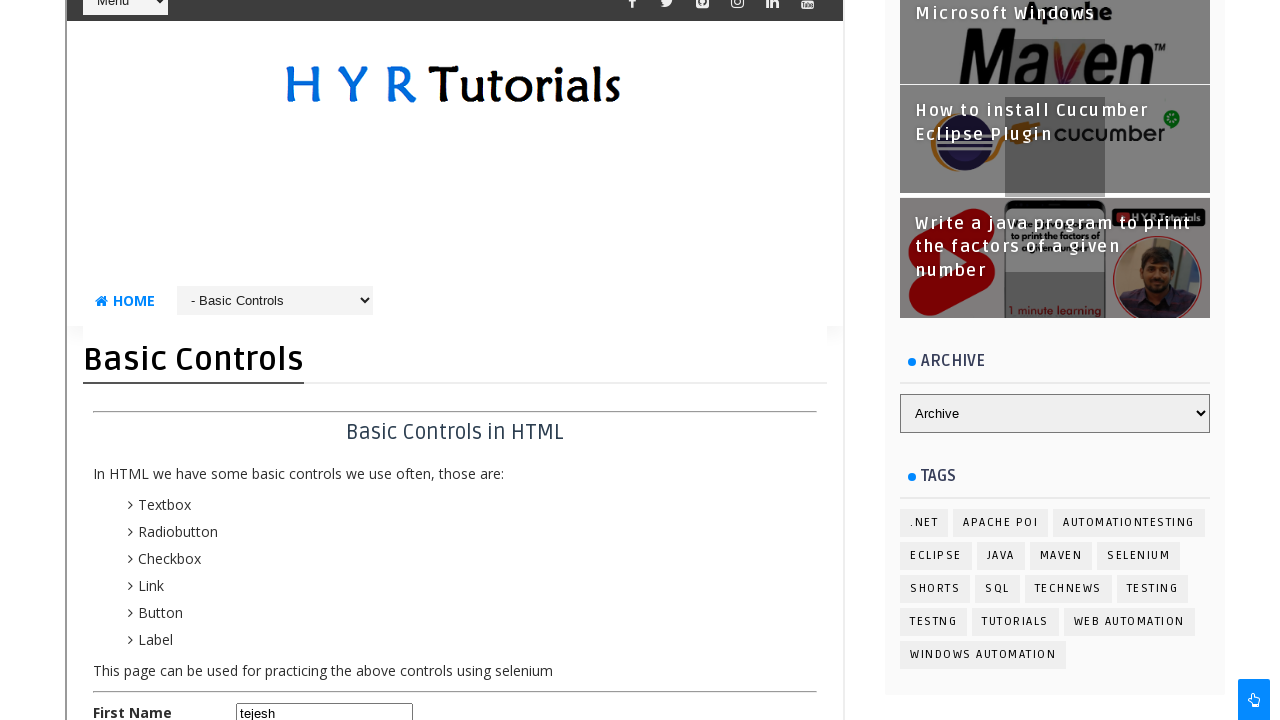

Filled last name field with 'bobbili' in frame2 on #lastName
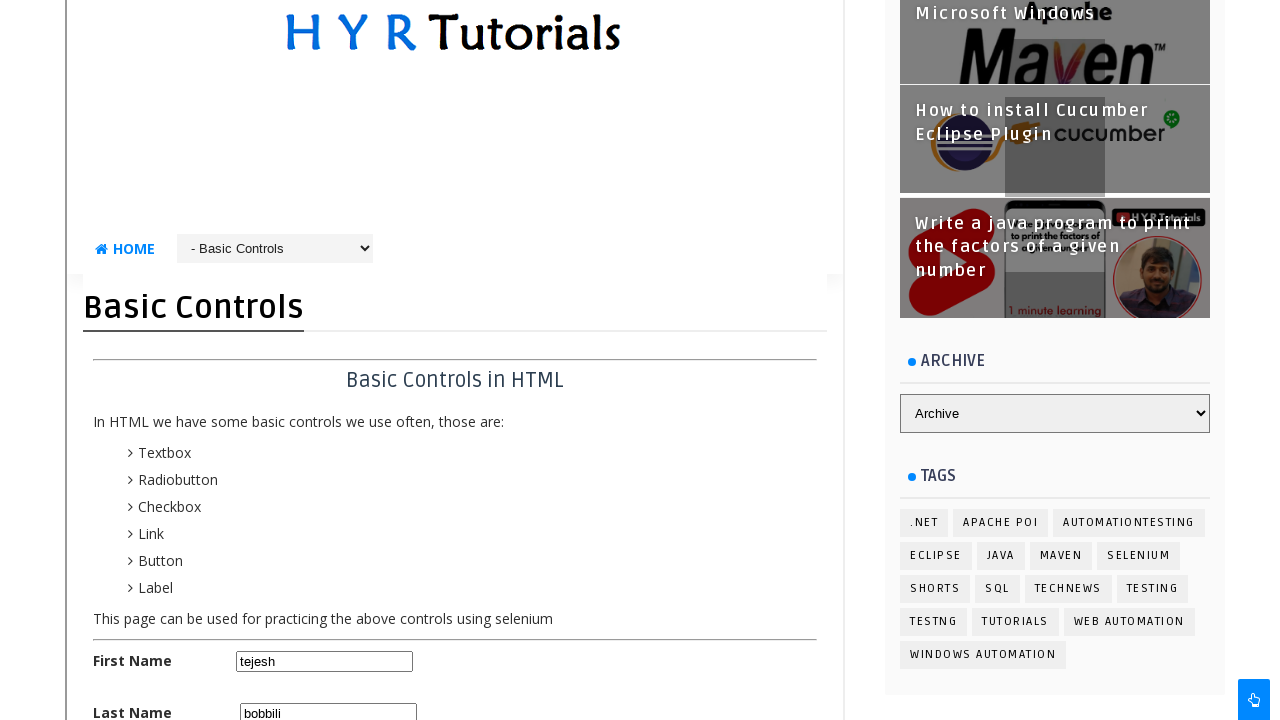

Selected female radio button in frame2 at (313, 360) on #femalerb
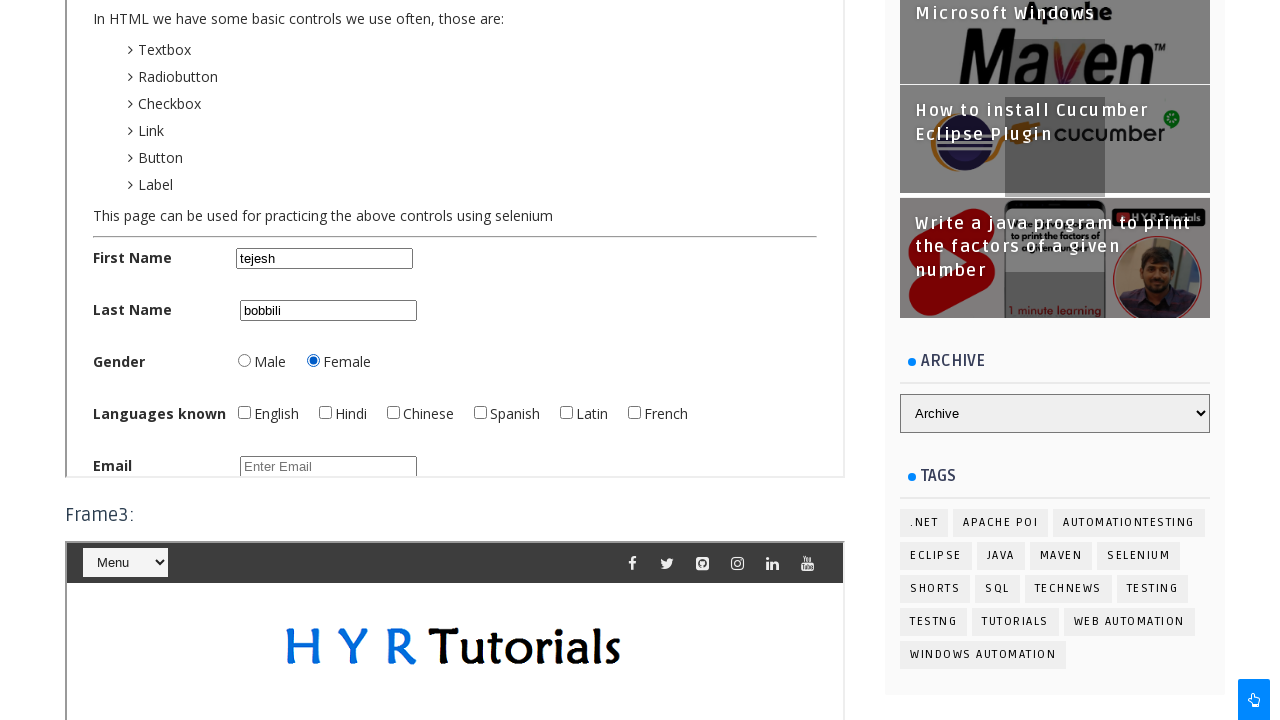

Selected Chinese checkbox in frame2 at (393, 412) on #chinesechbx
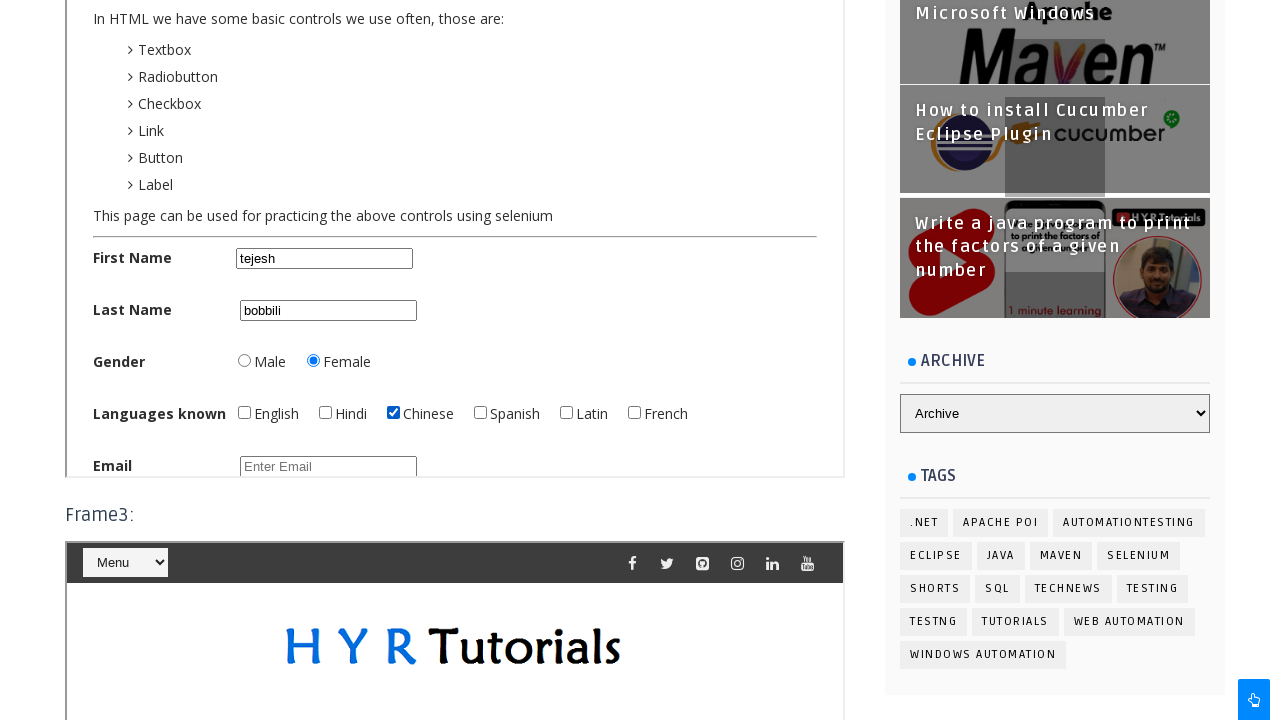

Filled email field with 'btejesh123@gmail.com' in frame2 on #email
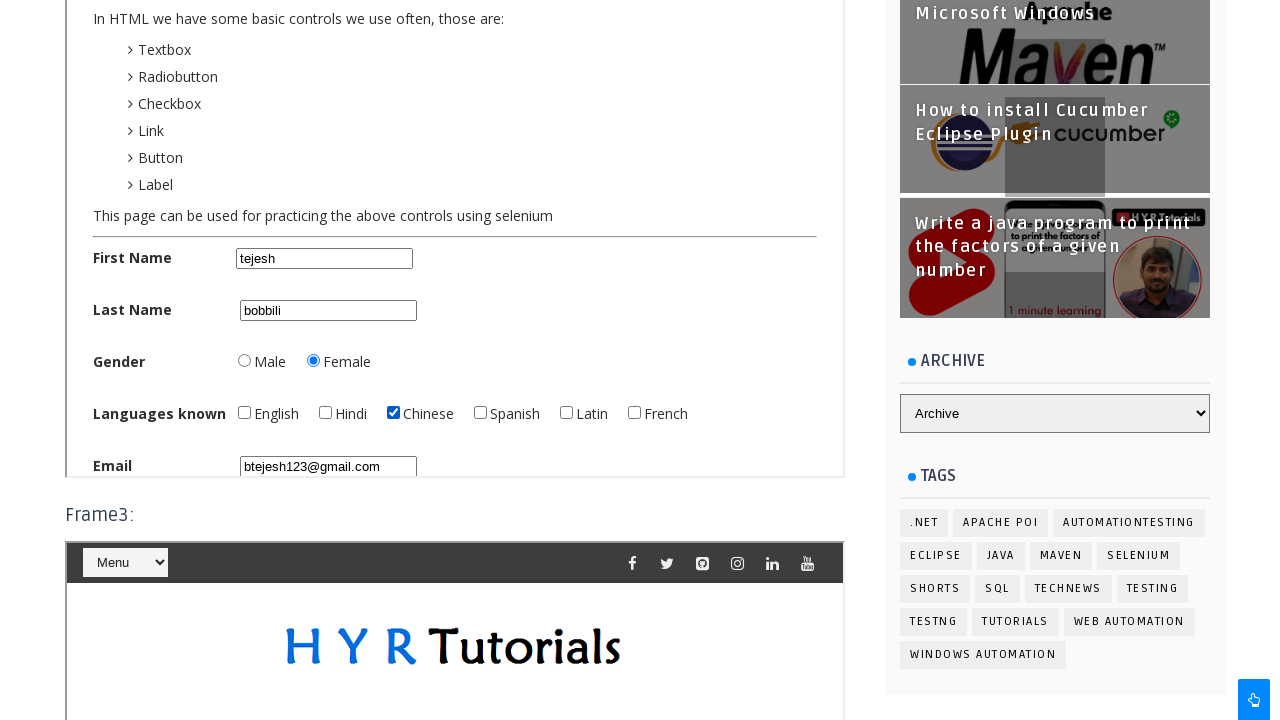

Filled password field with '12345' in frame2 on #password
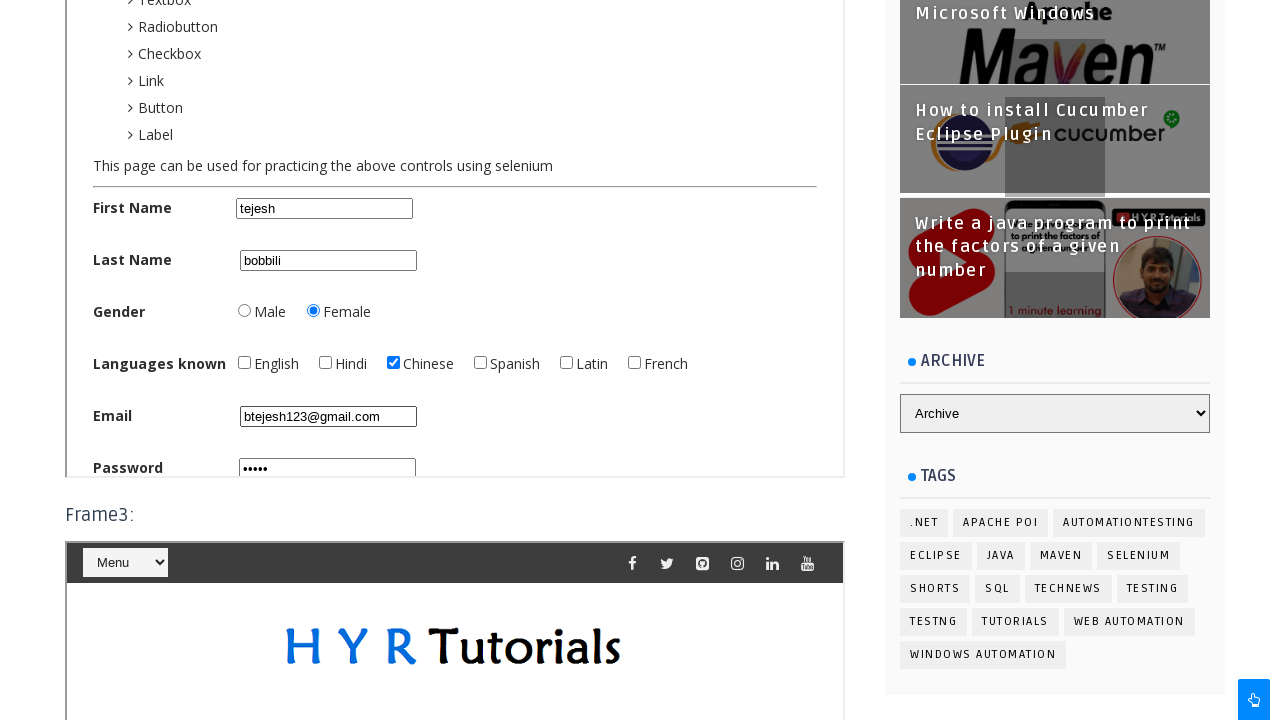

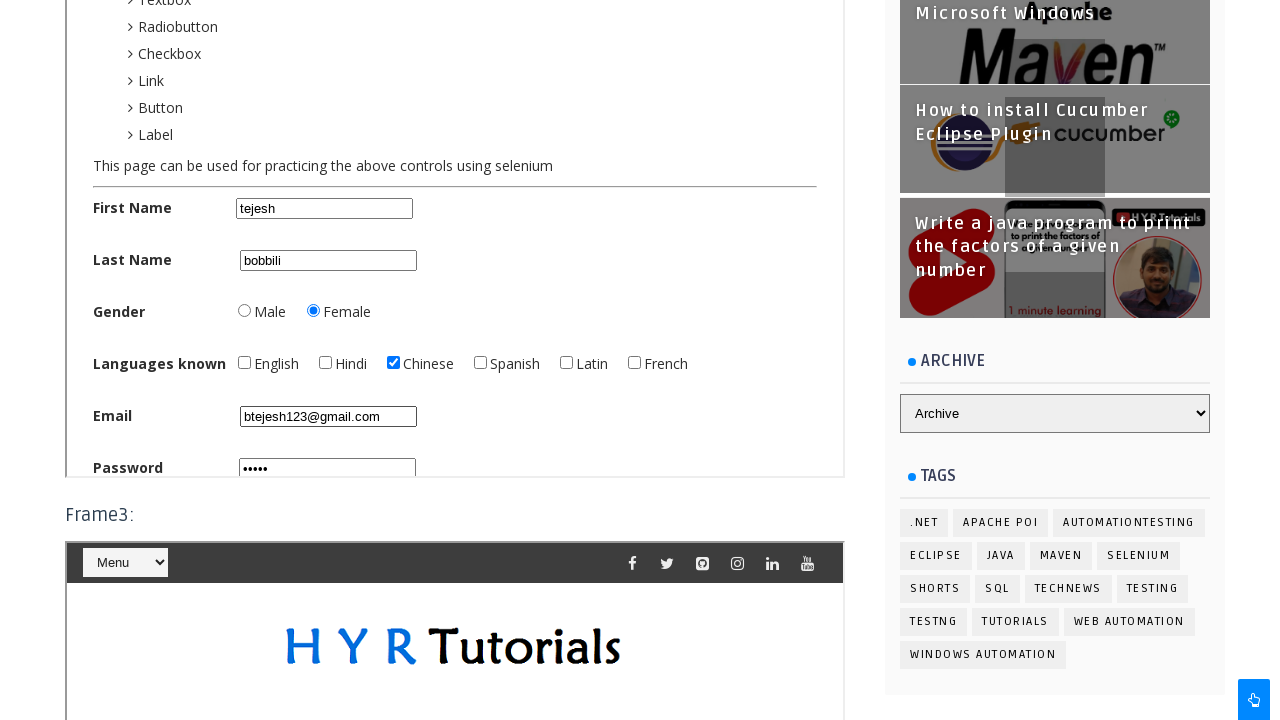